Tests the Python.org search functionality by entering "pycon" in the search field and submitting the search form

Starting URL: http://www.python.org

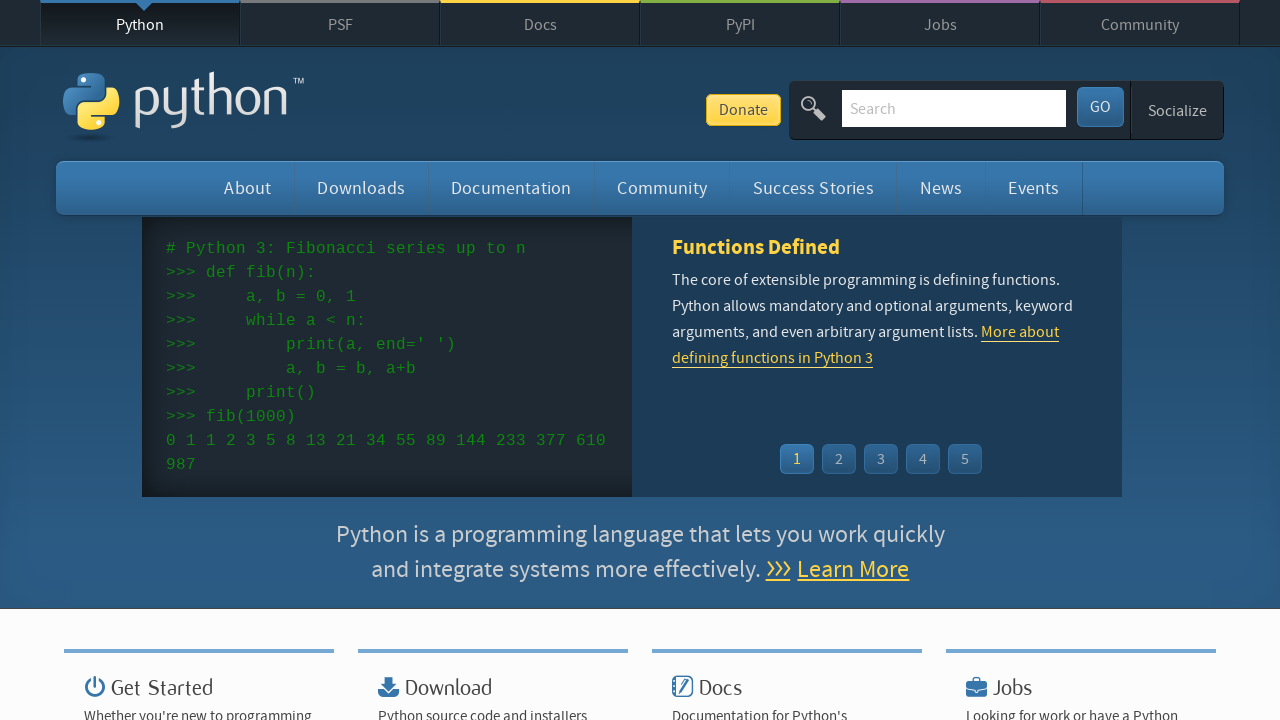

Cleared the search field on #id-search-field
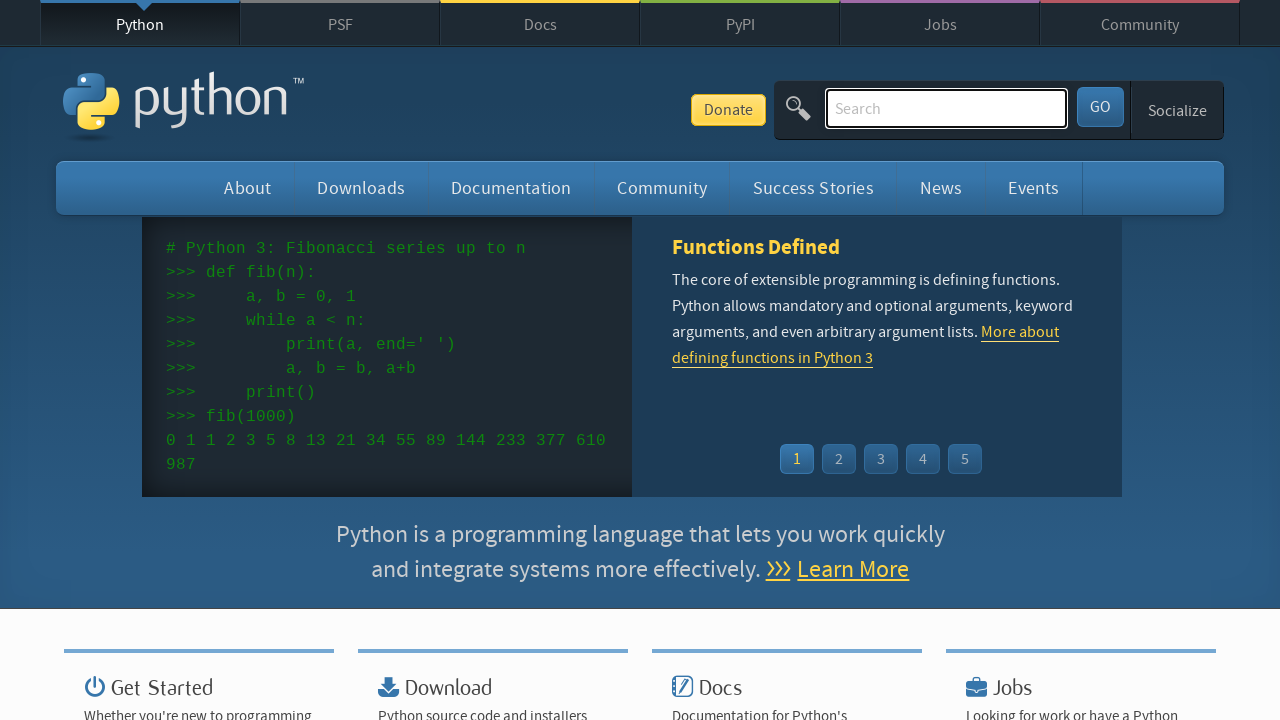

Filled search field with 'pycon' on #id-search-field
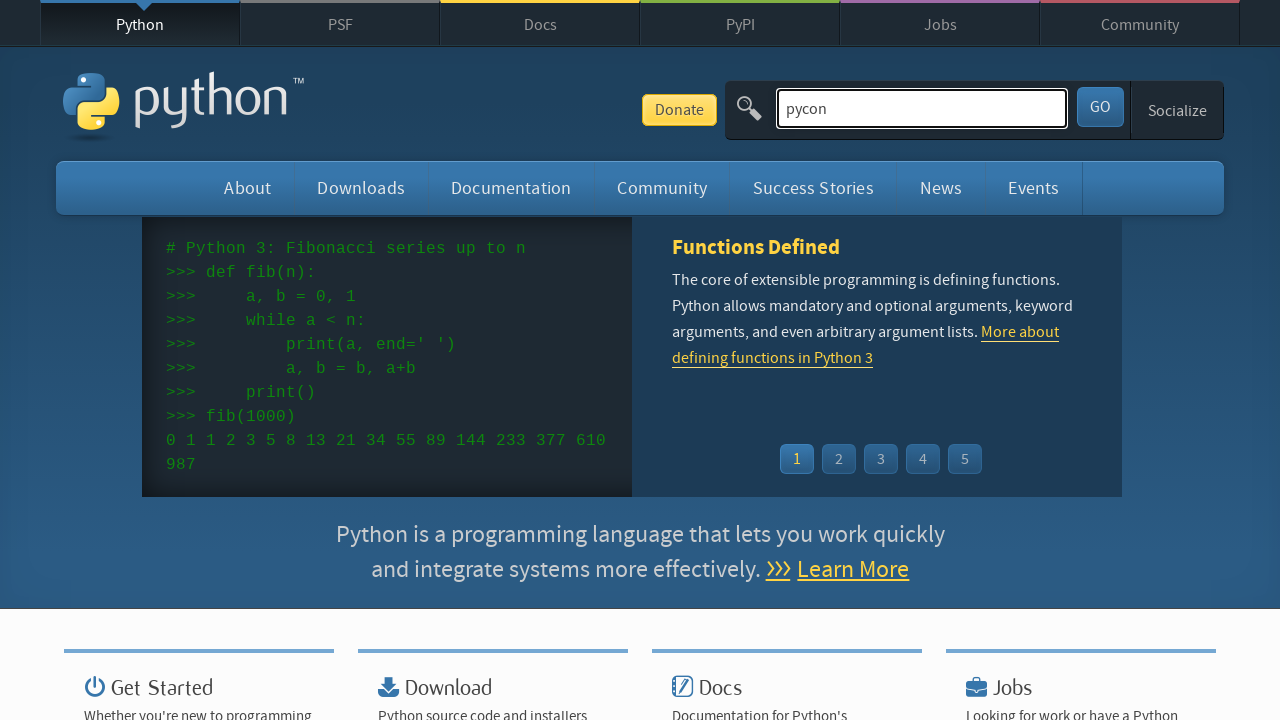

Pressed Enter to submit the search form on #id-search-field
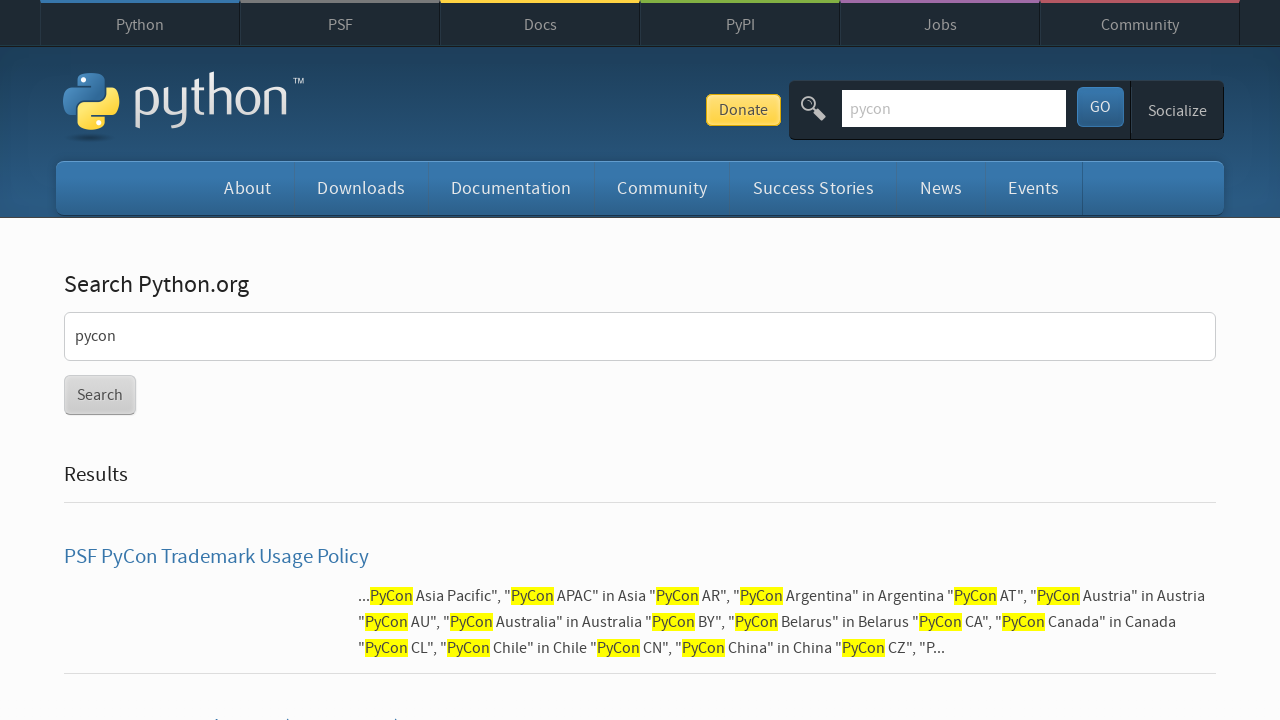

Search results loaded (networkidle)
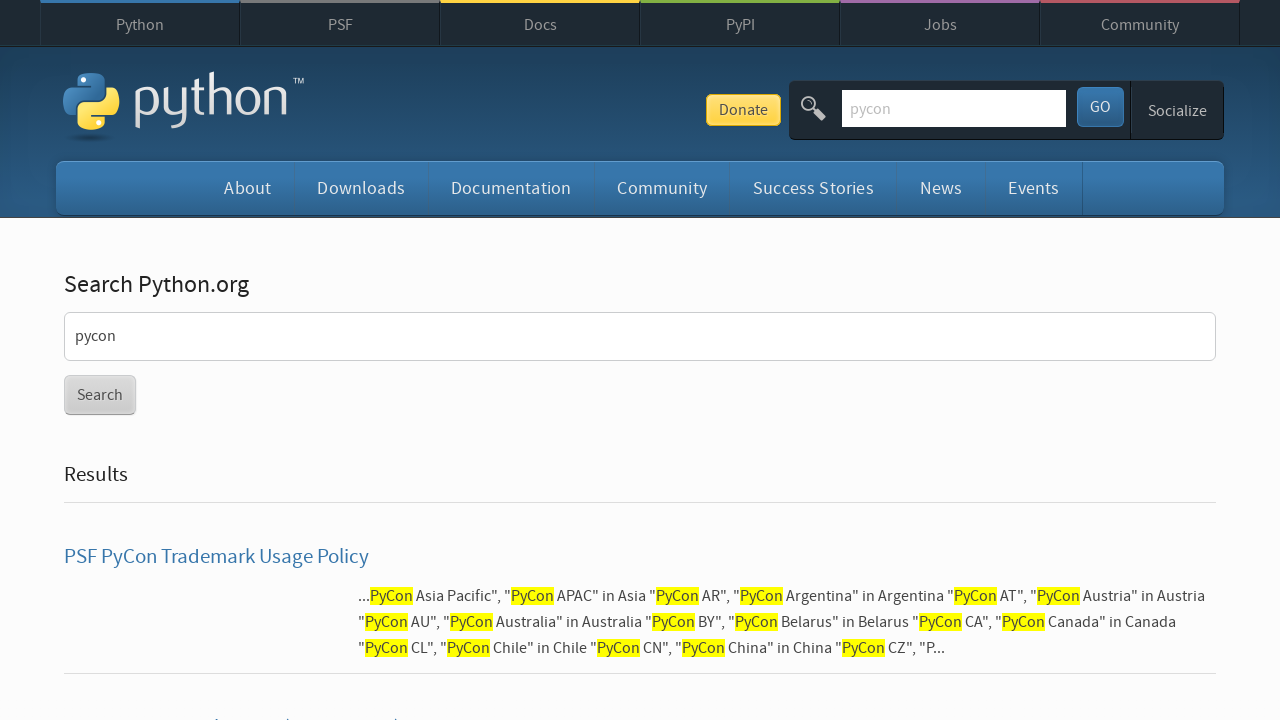

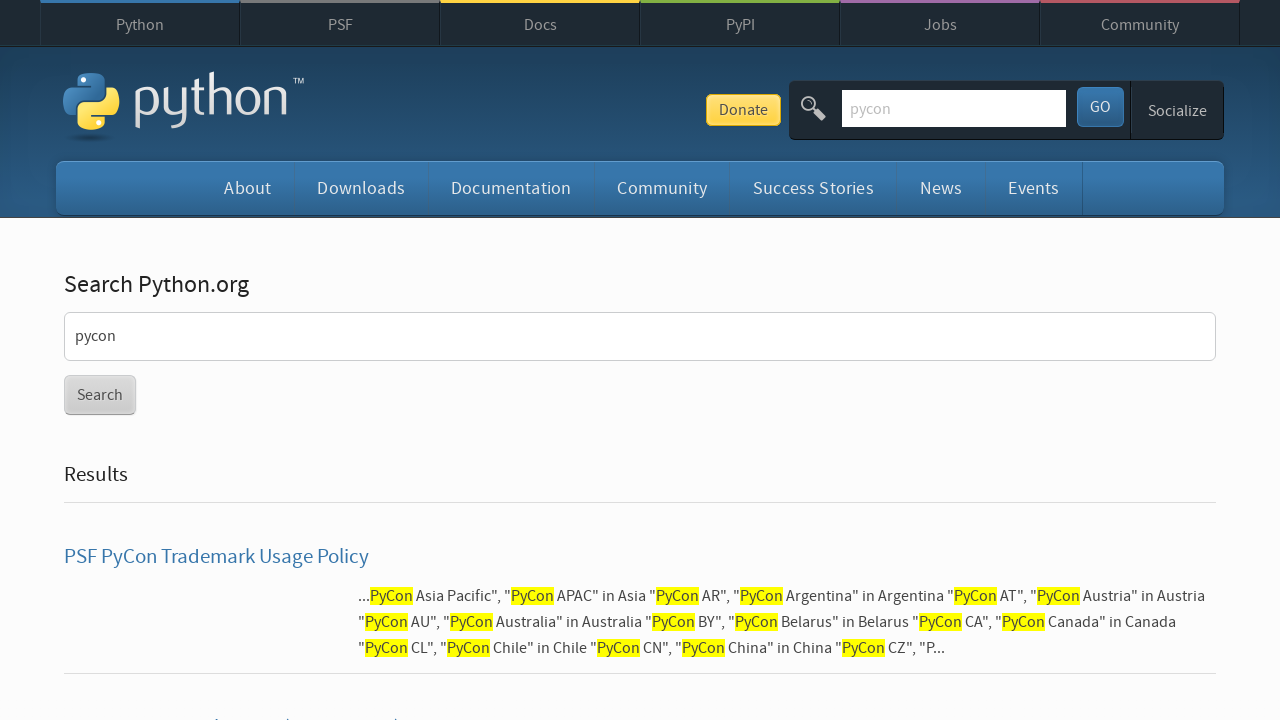